Navigates to an accommodation booking page and waits for the page content to load, verifying the booking calendar is accessible.

Starting URL: https://avo.hta.nl/uithoorn/Accommodation/Book/106

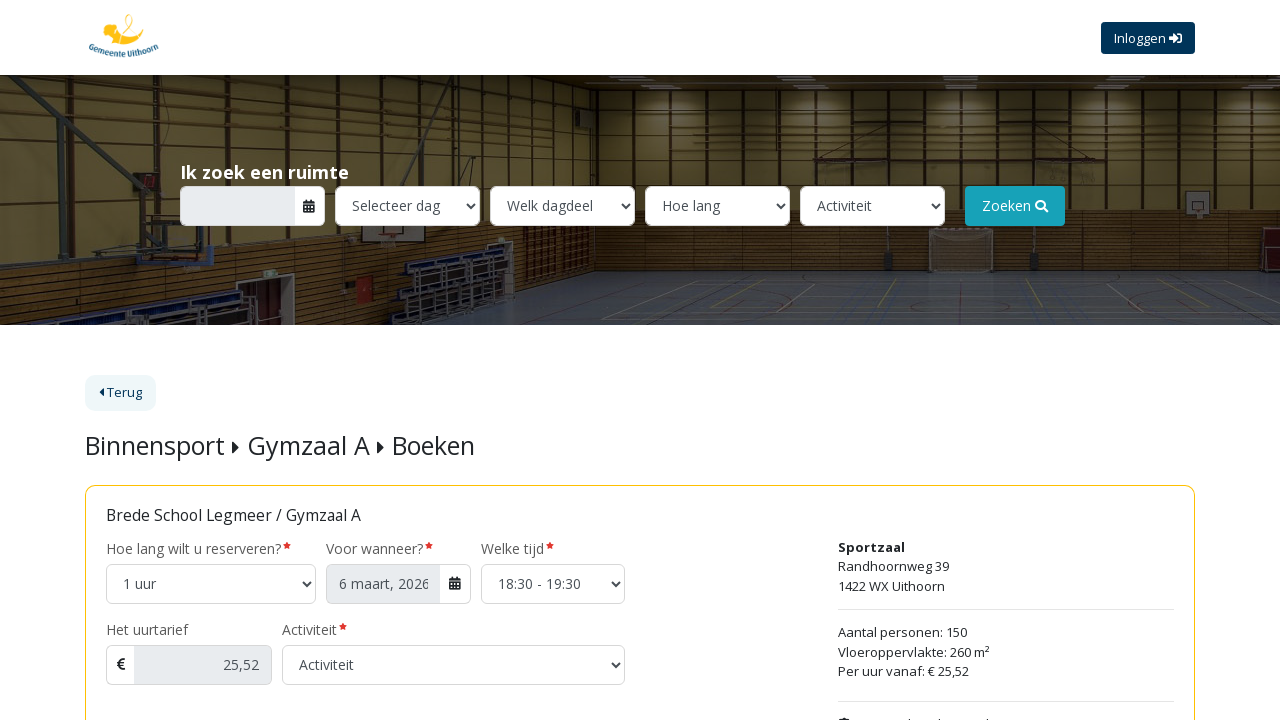

Page DOM content loaded
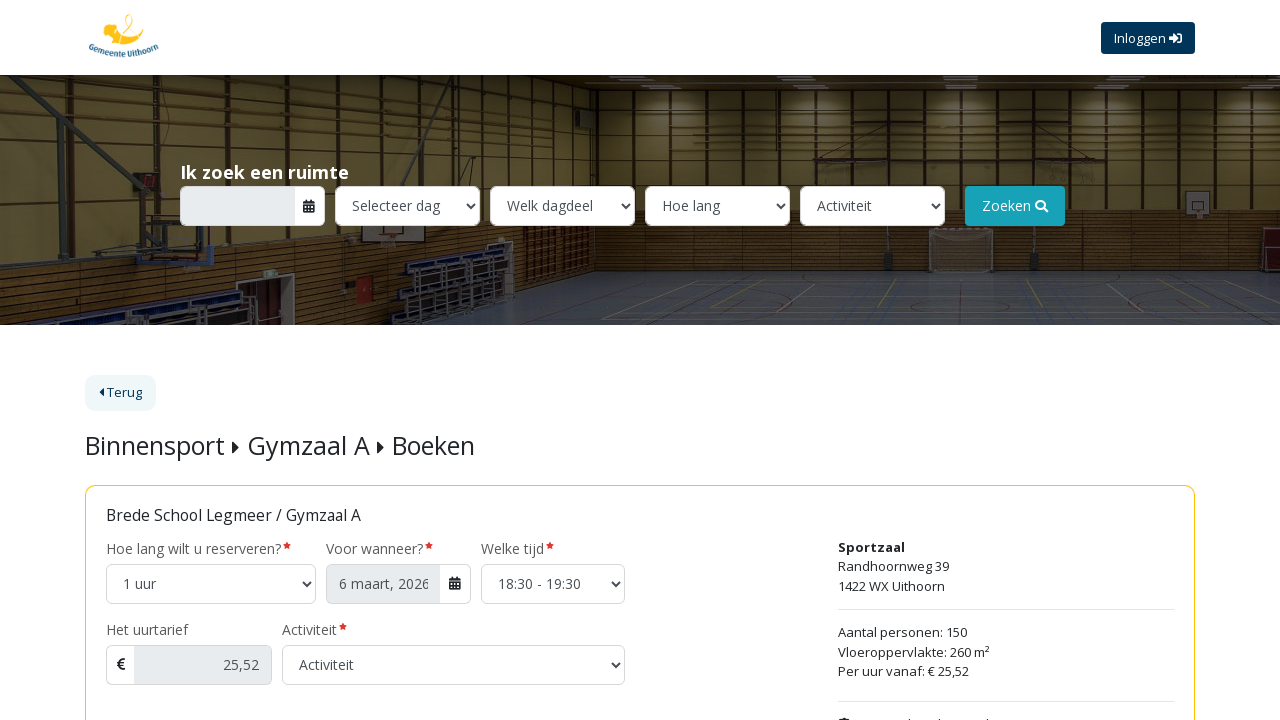

Waited 3 seconds for dynamic content to render
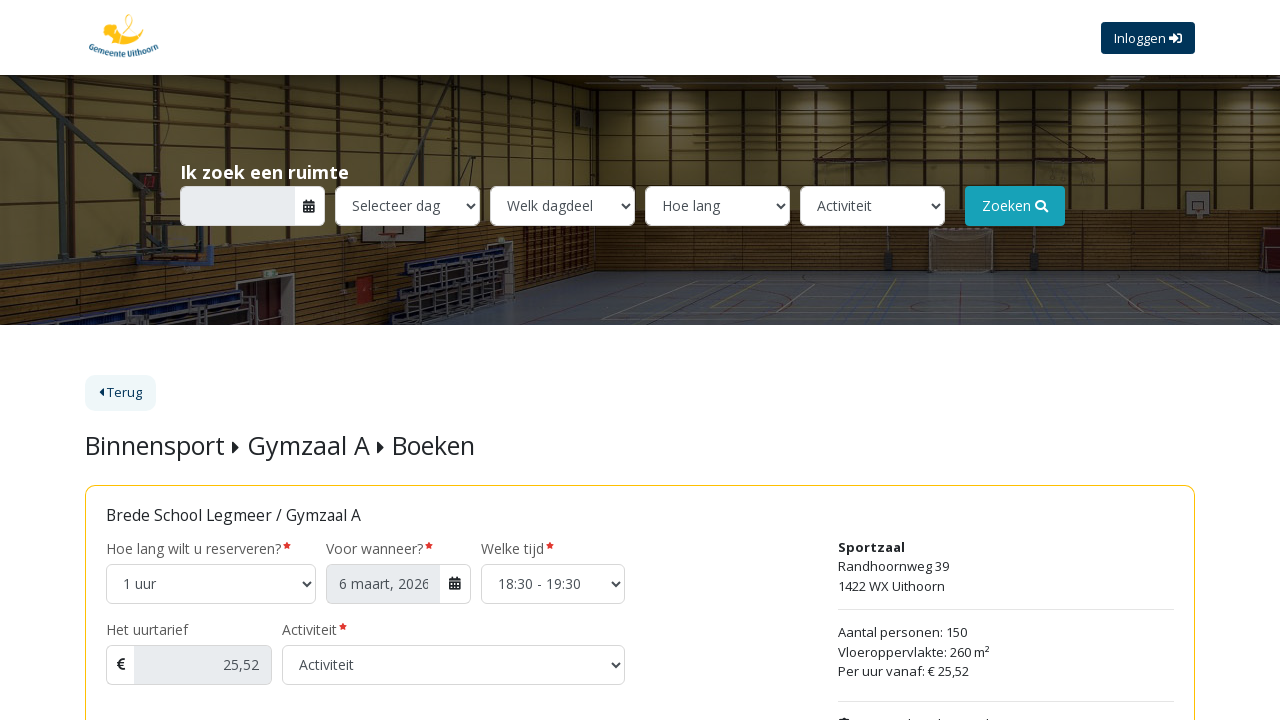

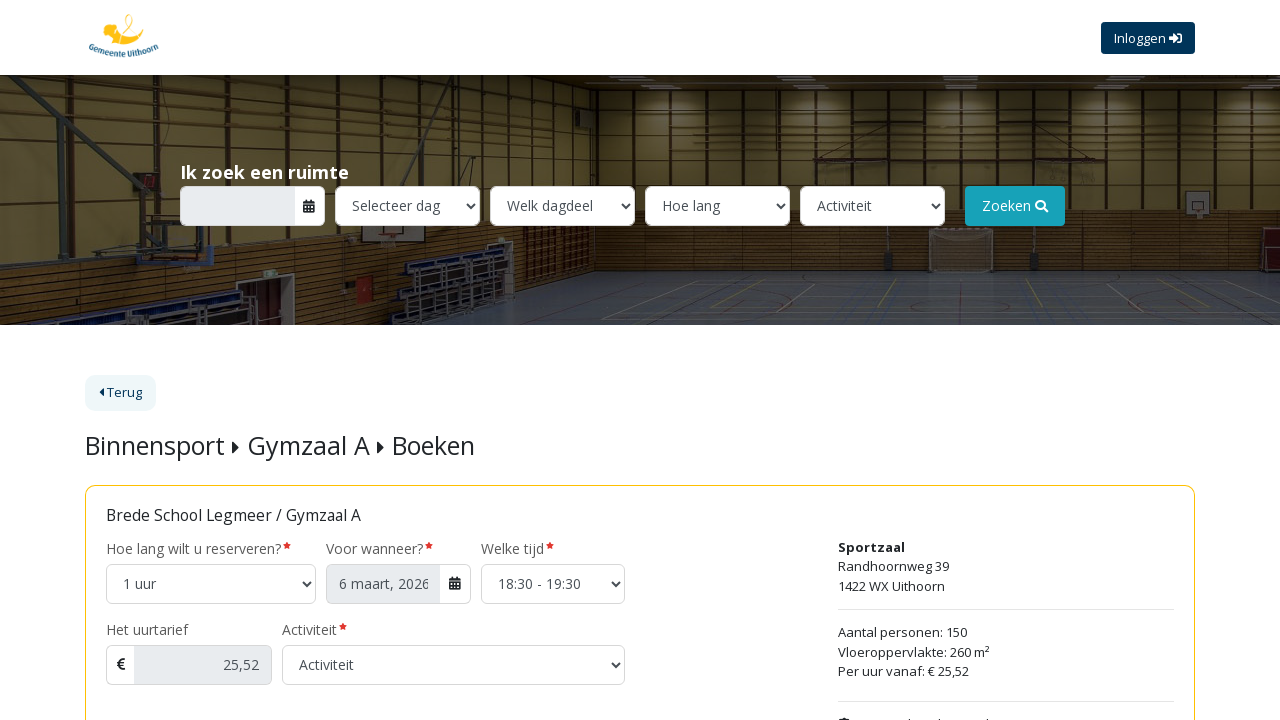